Automates adding specific vegetables (Brocolli, Carrot, Beans) to cart on an e-commerce website by searching through product listings and clicking add to cart buttons

Starting URL: https://rahulshettyacademy.com/seleniumPractise/

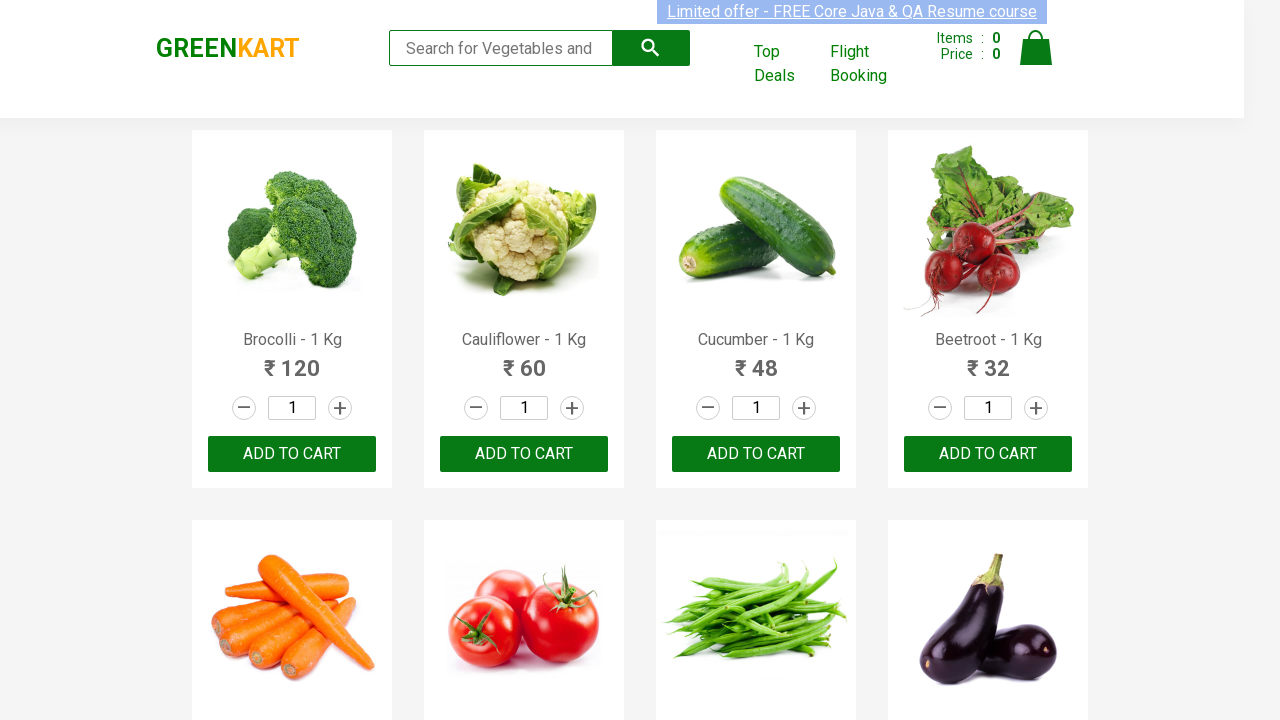

Waited for page to load - brand logo appeared
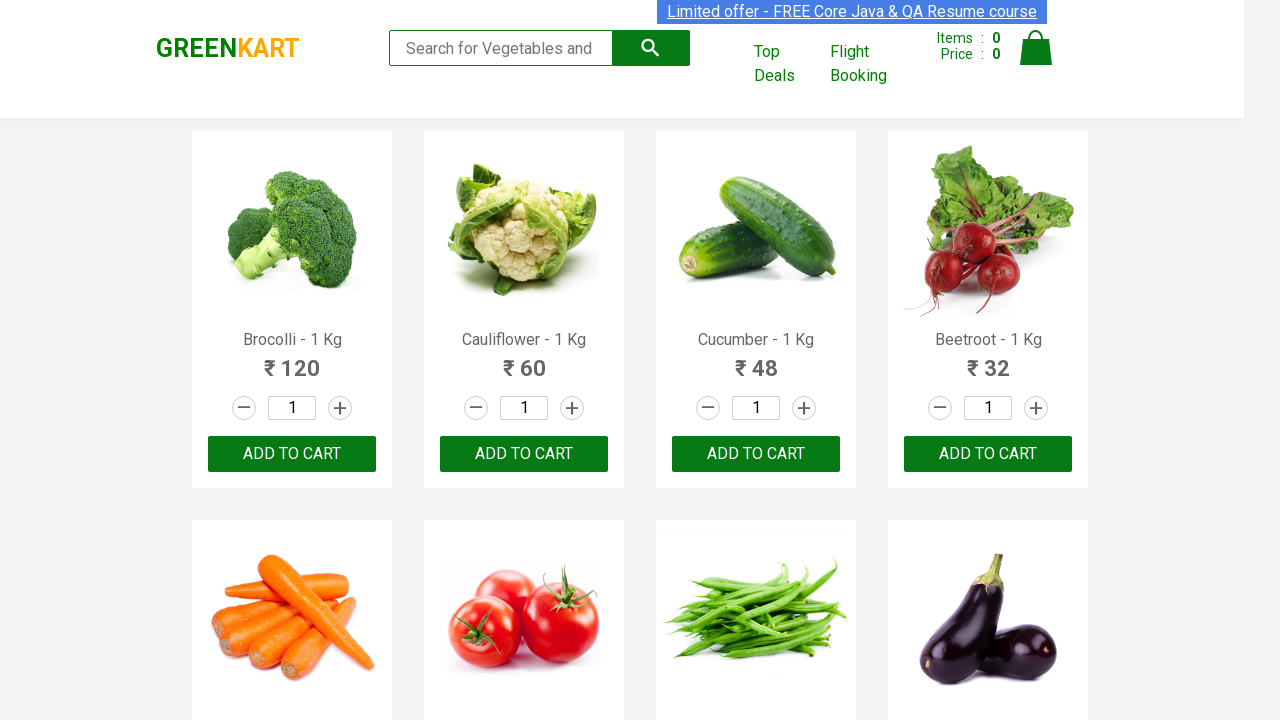

Defined vegetables to add: Brocolli, Carrot, Beans
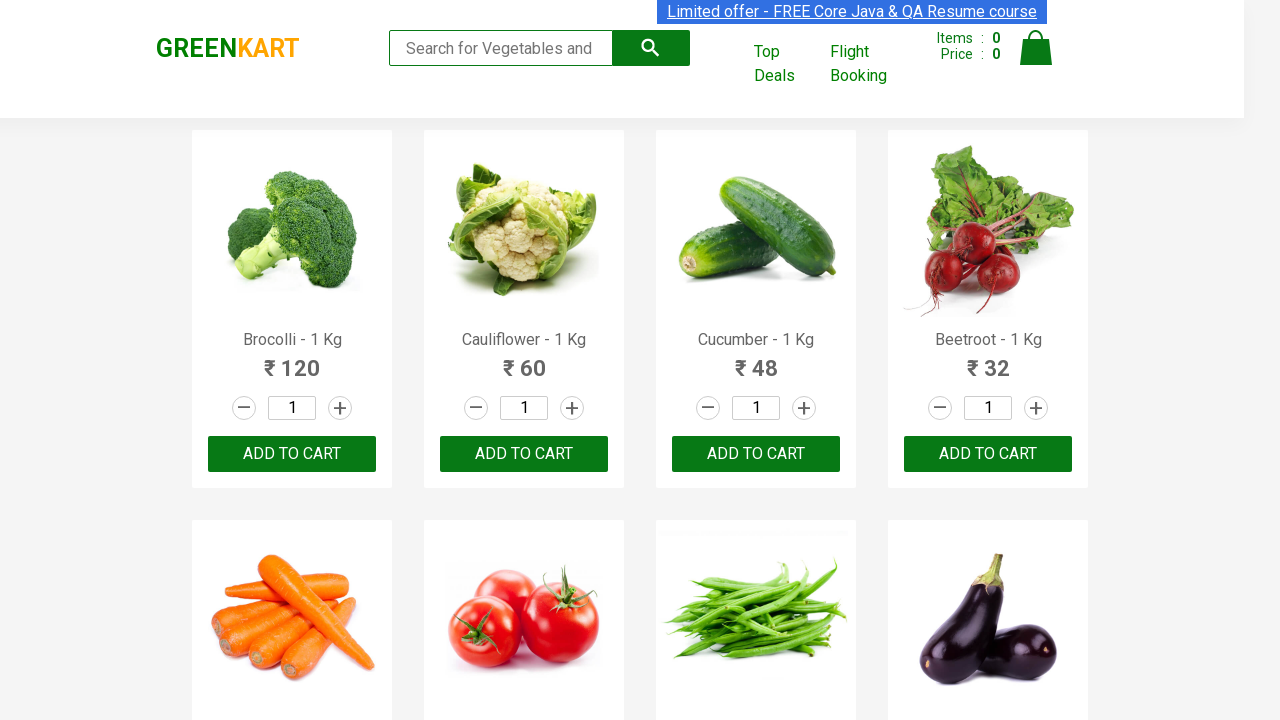

Retrieved all product name elements from the page
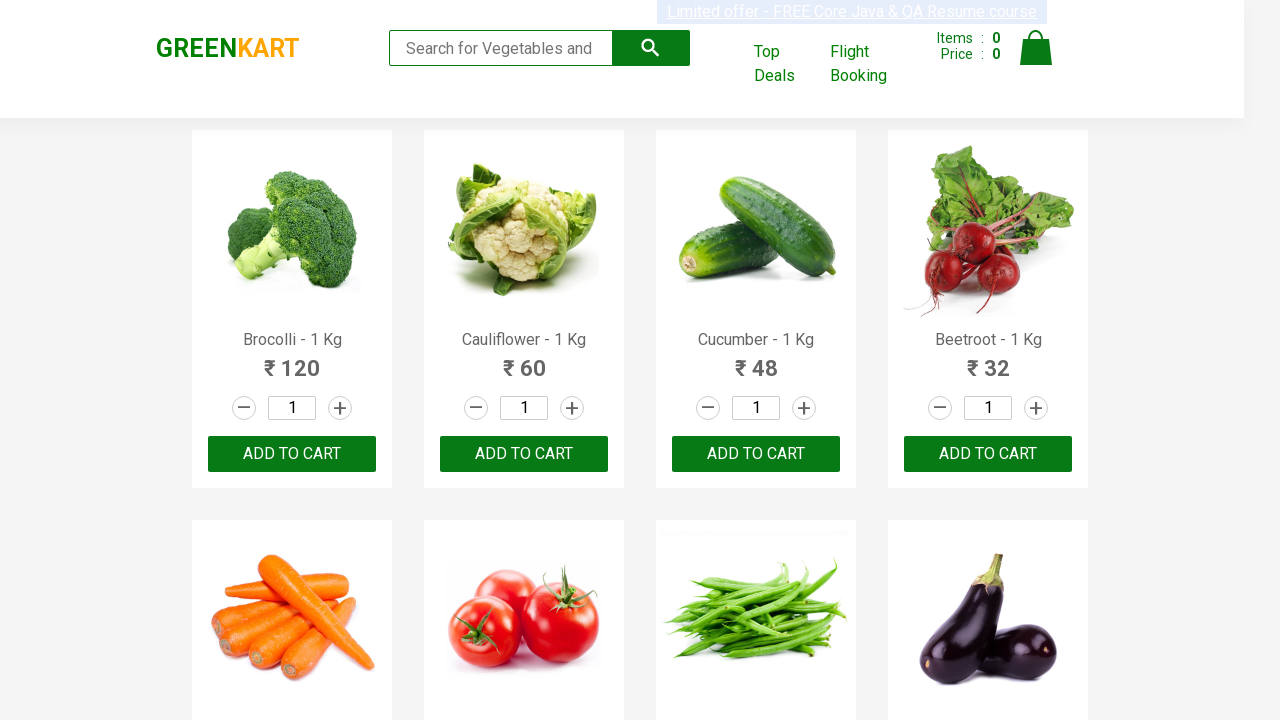

Retrieved all add to cart buttons from the page
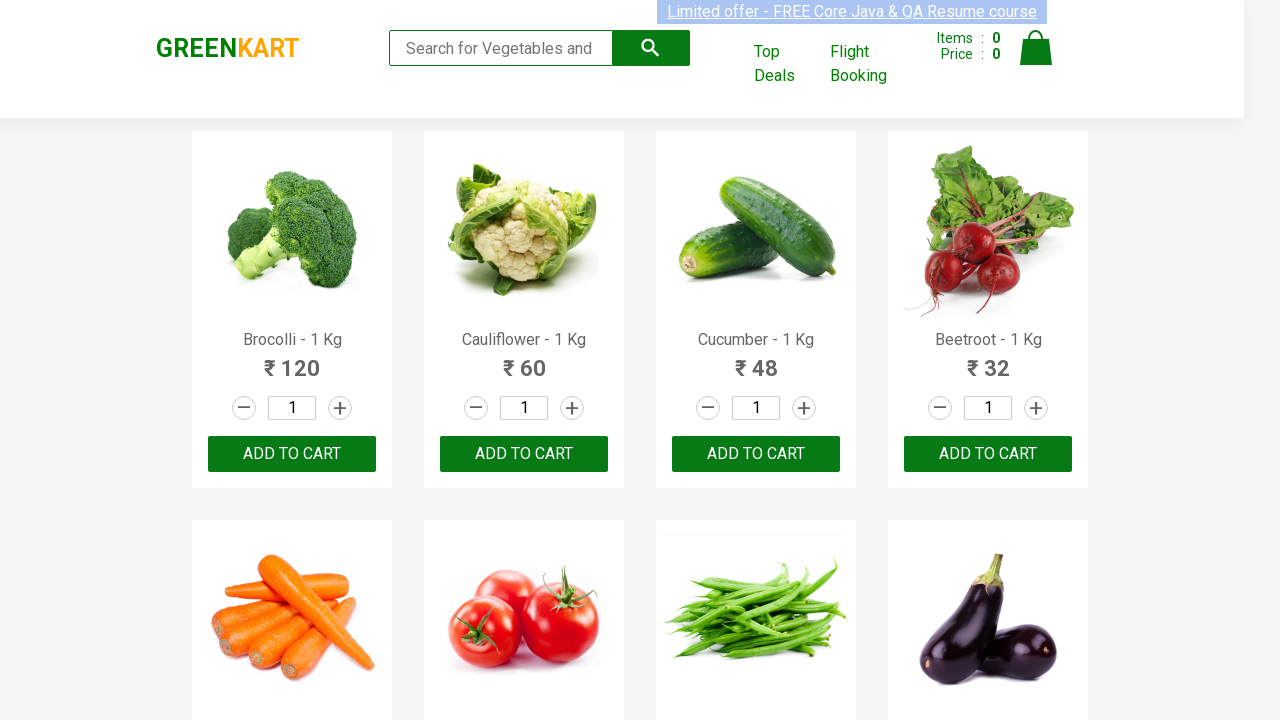

Retrieved product name: Brocolli
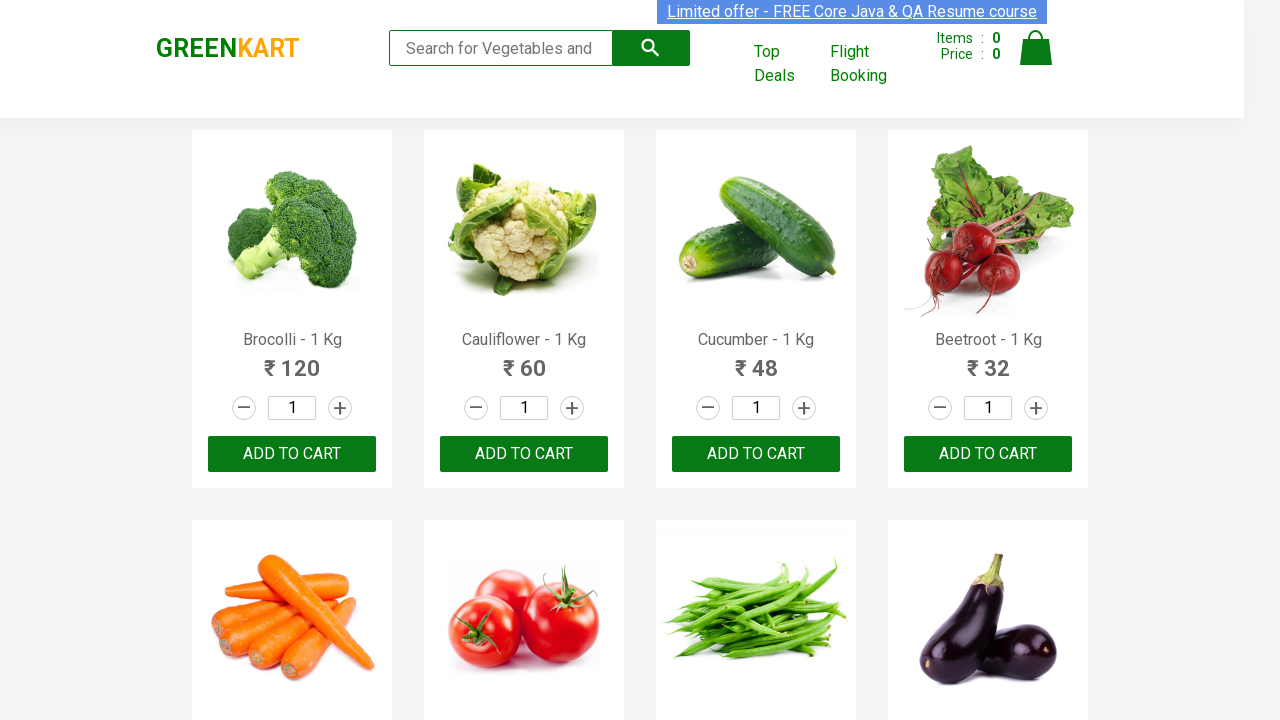

Added Brocolli to cart at (292, 454) on div.product-action > button >> nth=0
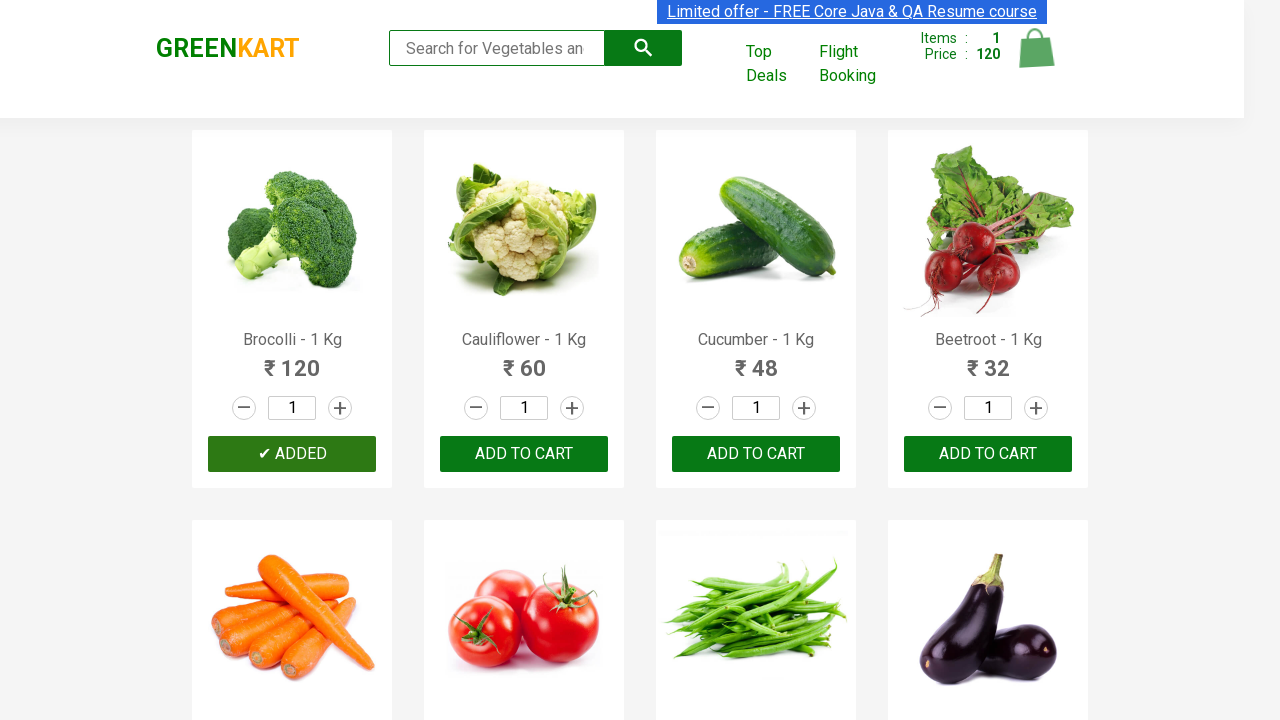

Retrieved product name: Cauliflower
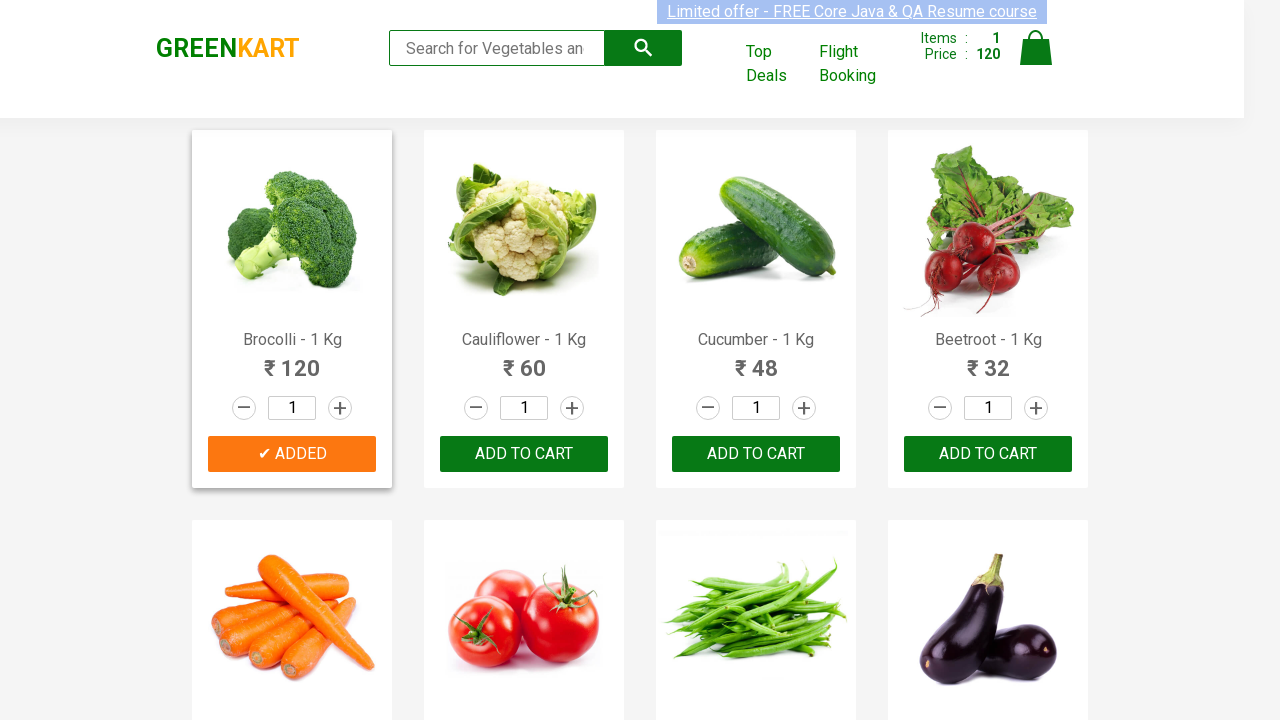

Retrieved product name: Cucumber
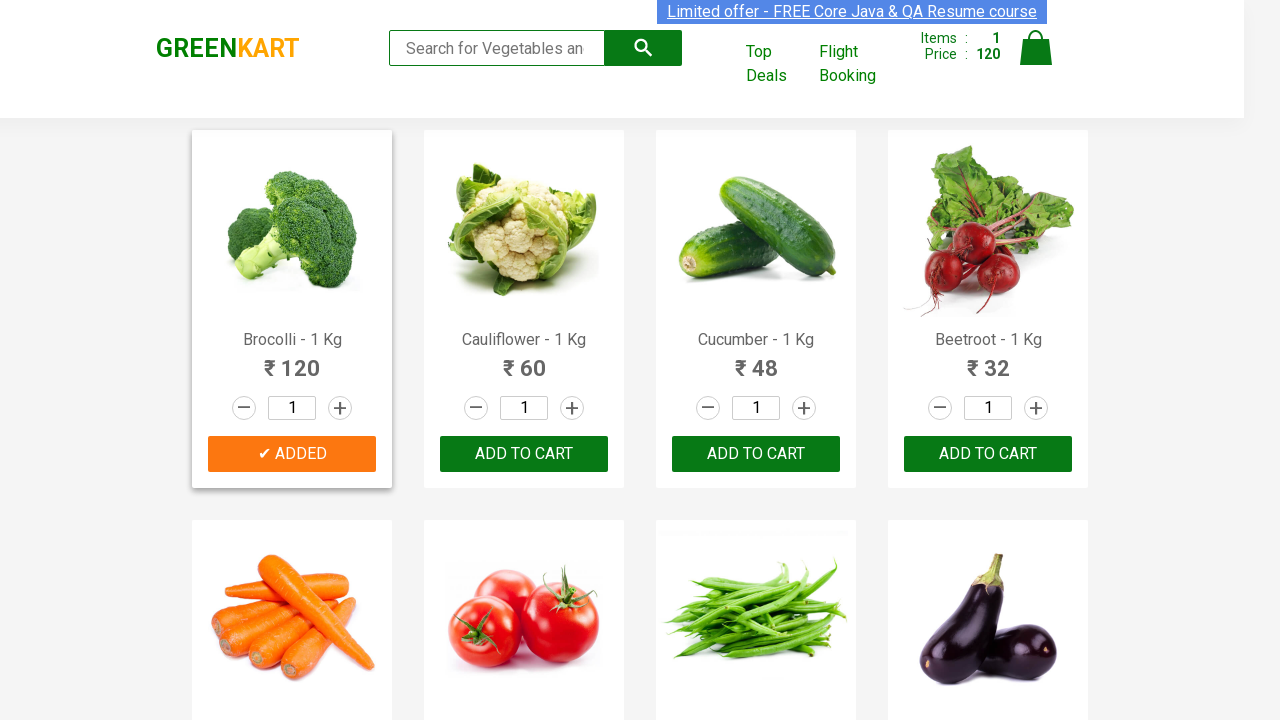

Retrieved product name: Beetroot
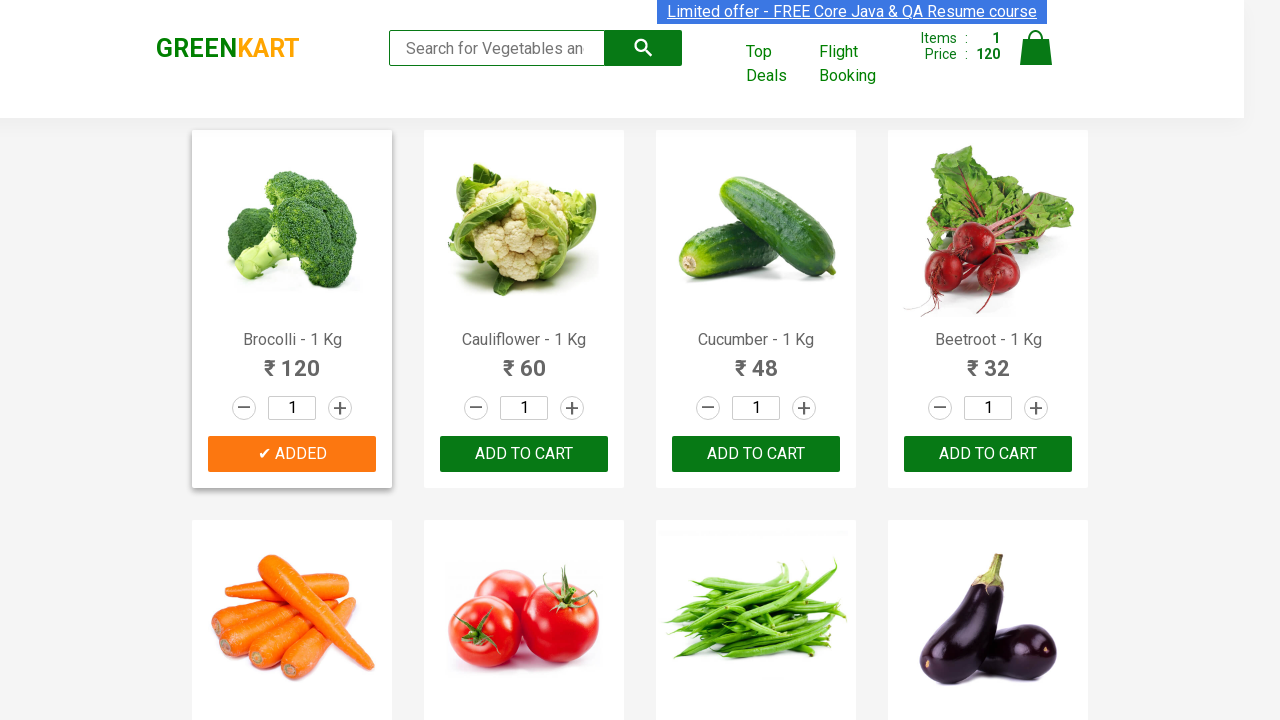

Retrieved product name: Carrot
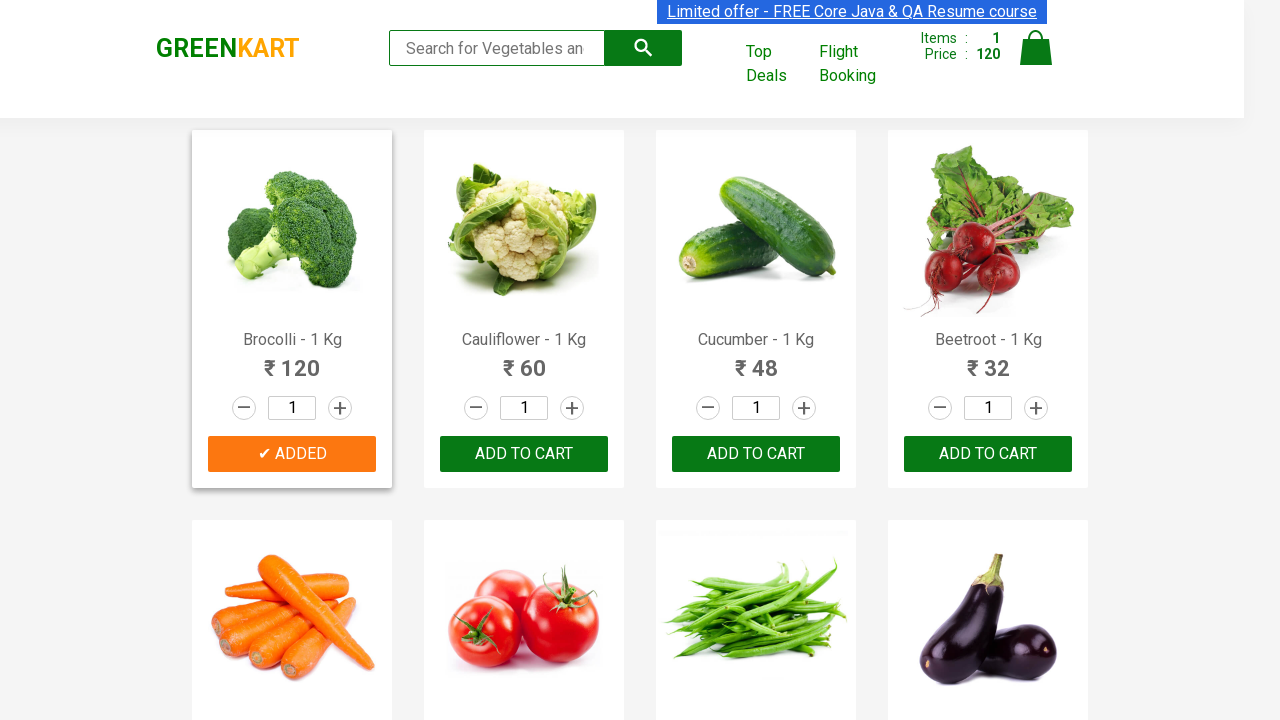

Added Carrot to cart at (292, 360) on div.product-action > button >> nth=4
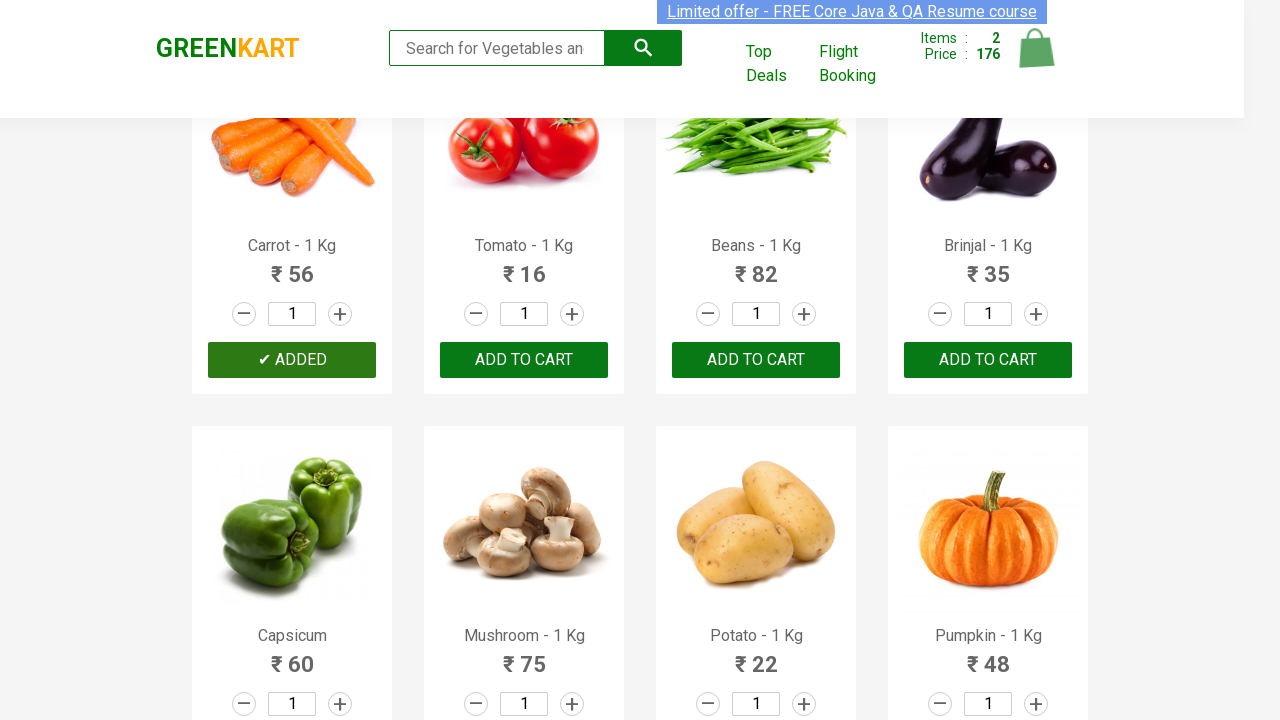

Retrieved product name: Tomato
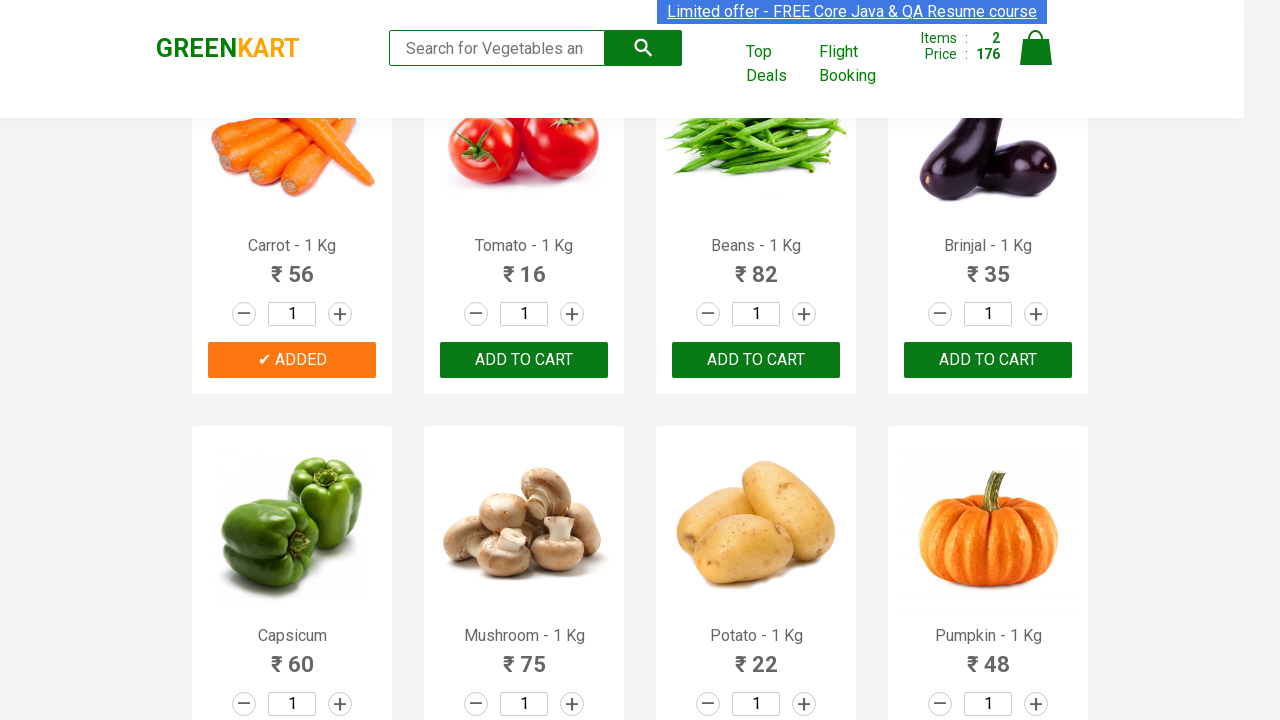

Retrieved product name: Beans
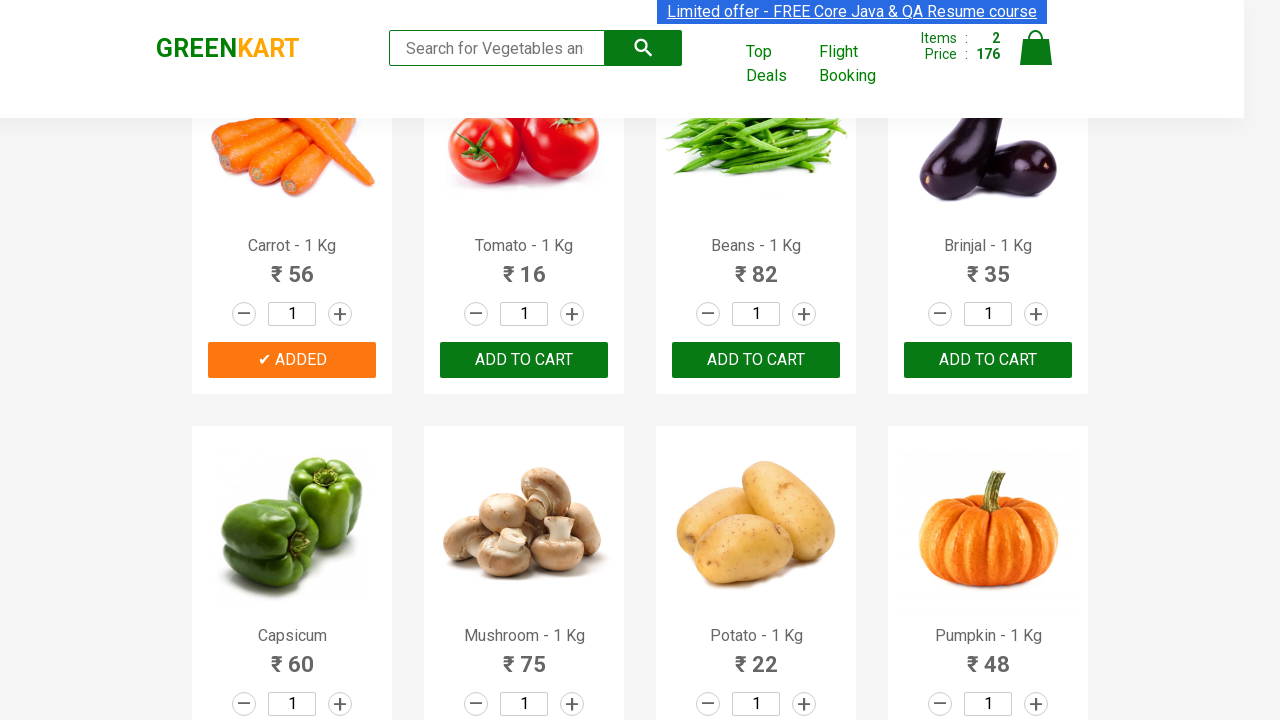

Added Beans to cart at (756, 360) on div.product-action > button >> nth=6
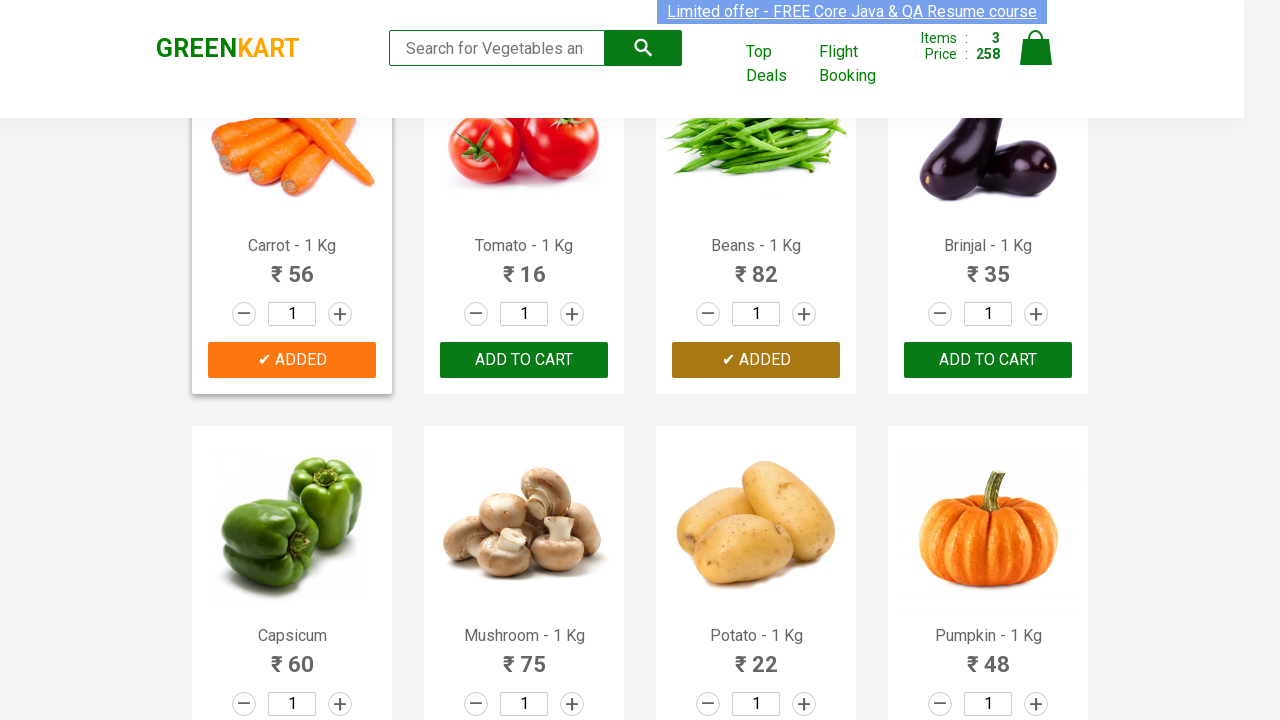

All requested vegetables have been added to cart
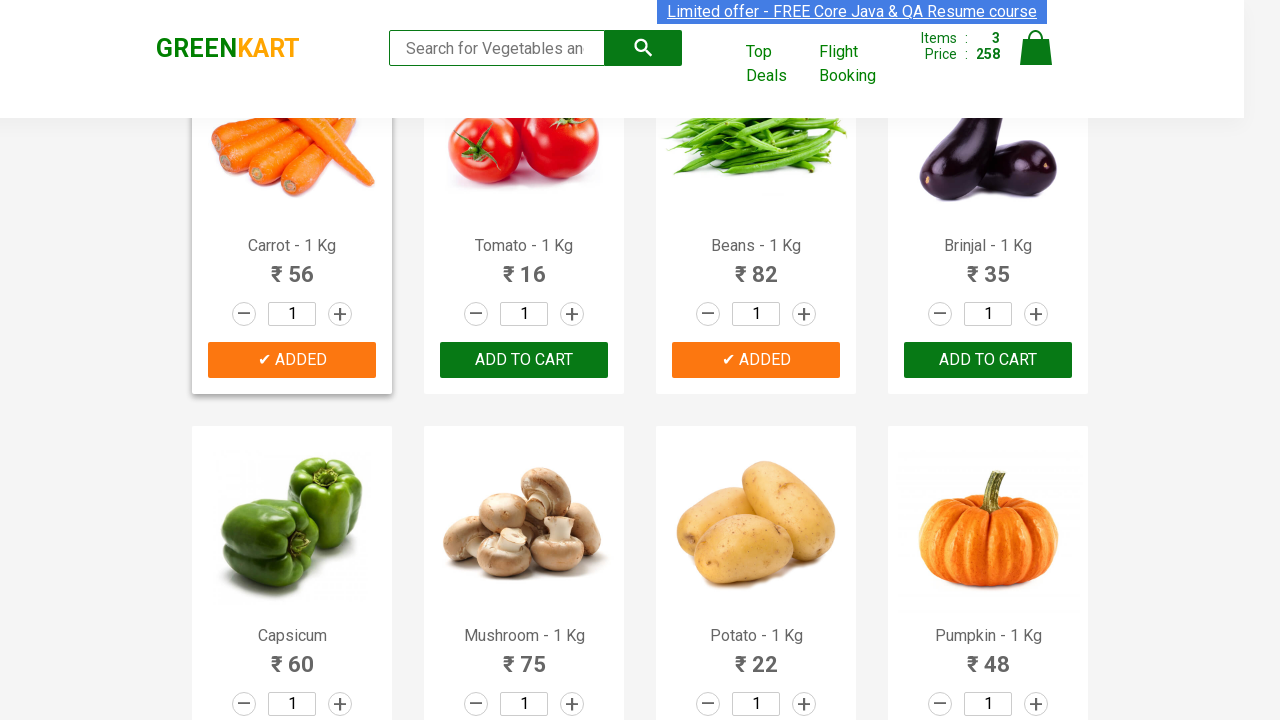

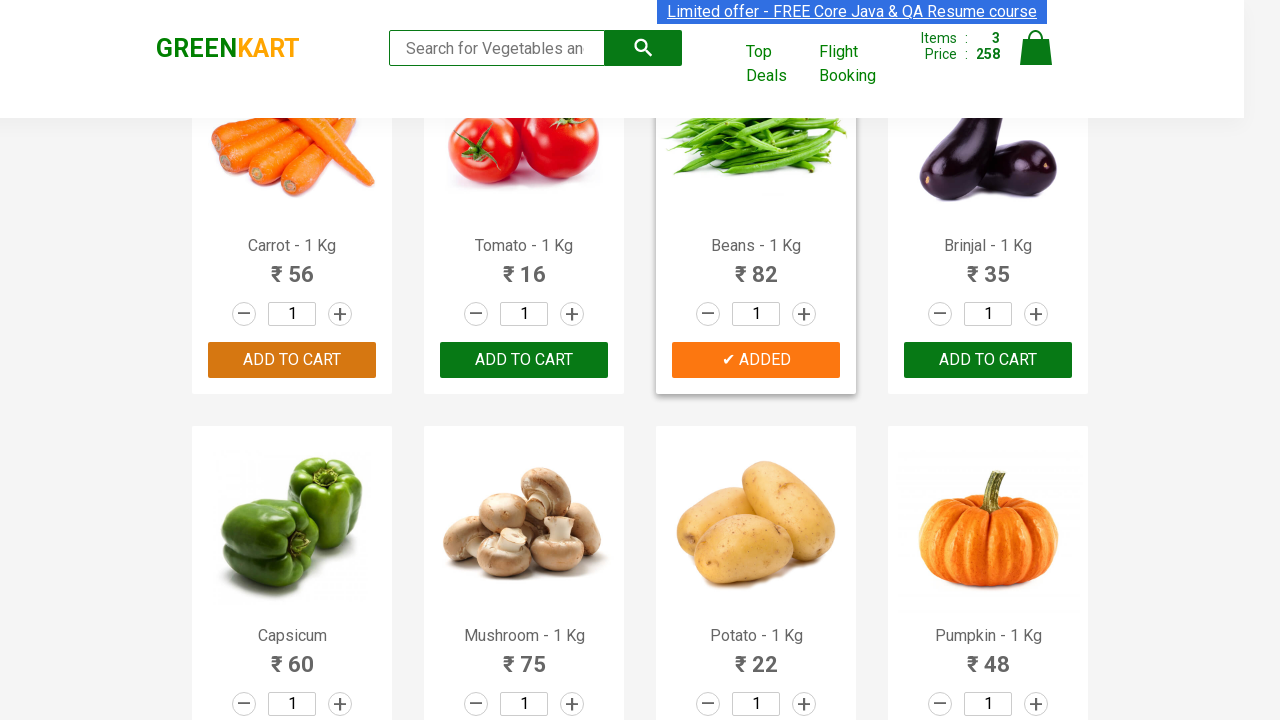